Tests selecting a country from a dropdown by value and verifying the selection and feedback text

Starting URL: https://osstep.github.io/action_selectOptions

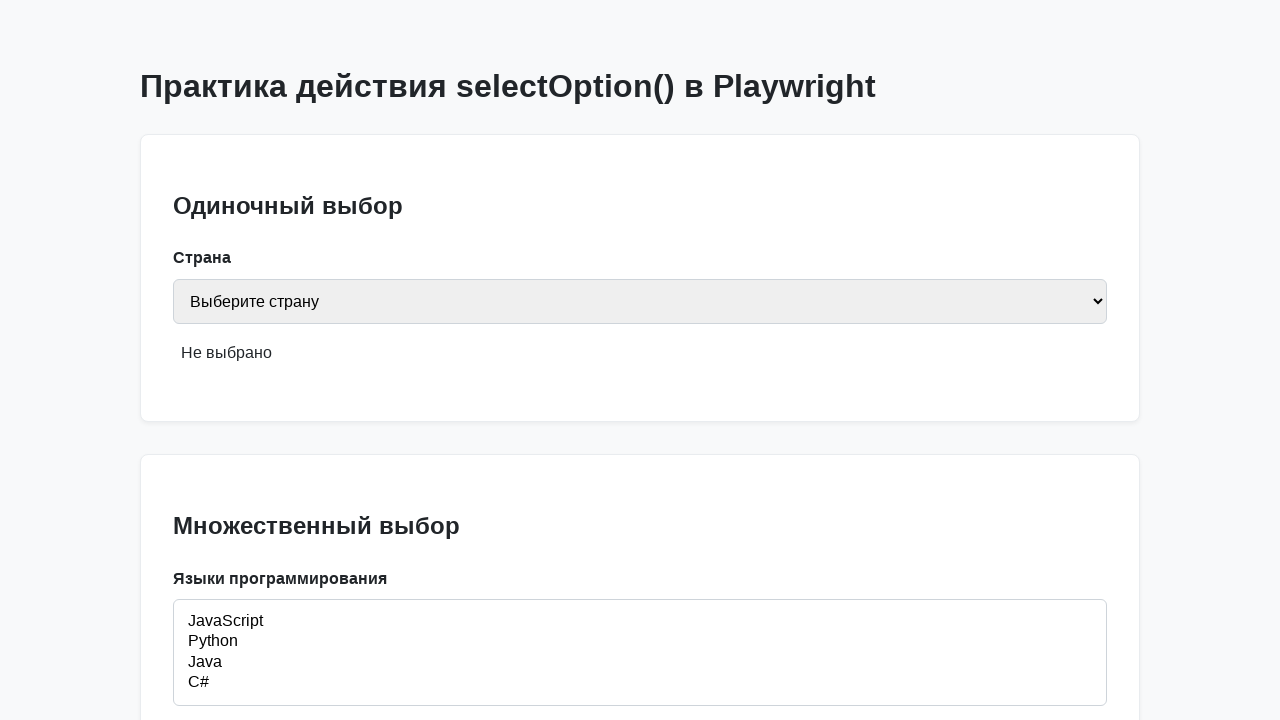

Located country select field by label 'Страна'
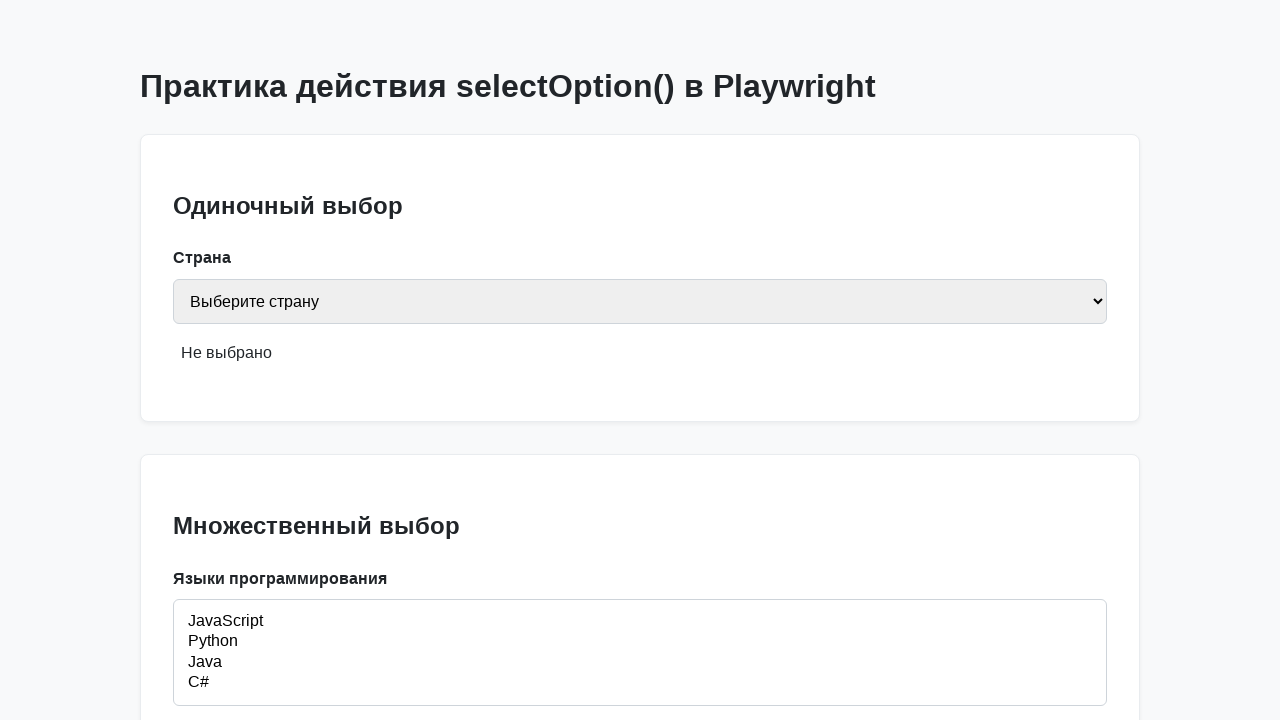

Selected 'de' (Germany) from country dropdown on internal:label="\u0421\u0442\u0440\u0430\u043d\u0430"i
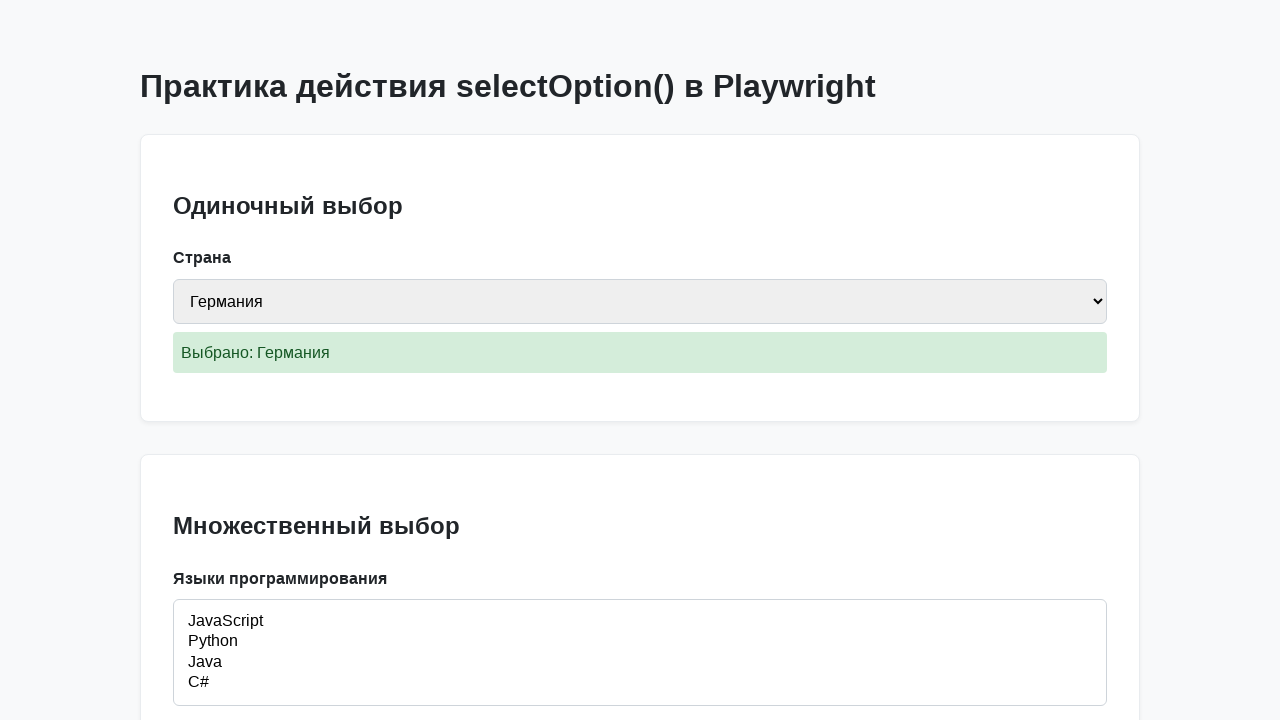

Verified that country select value is 'de'
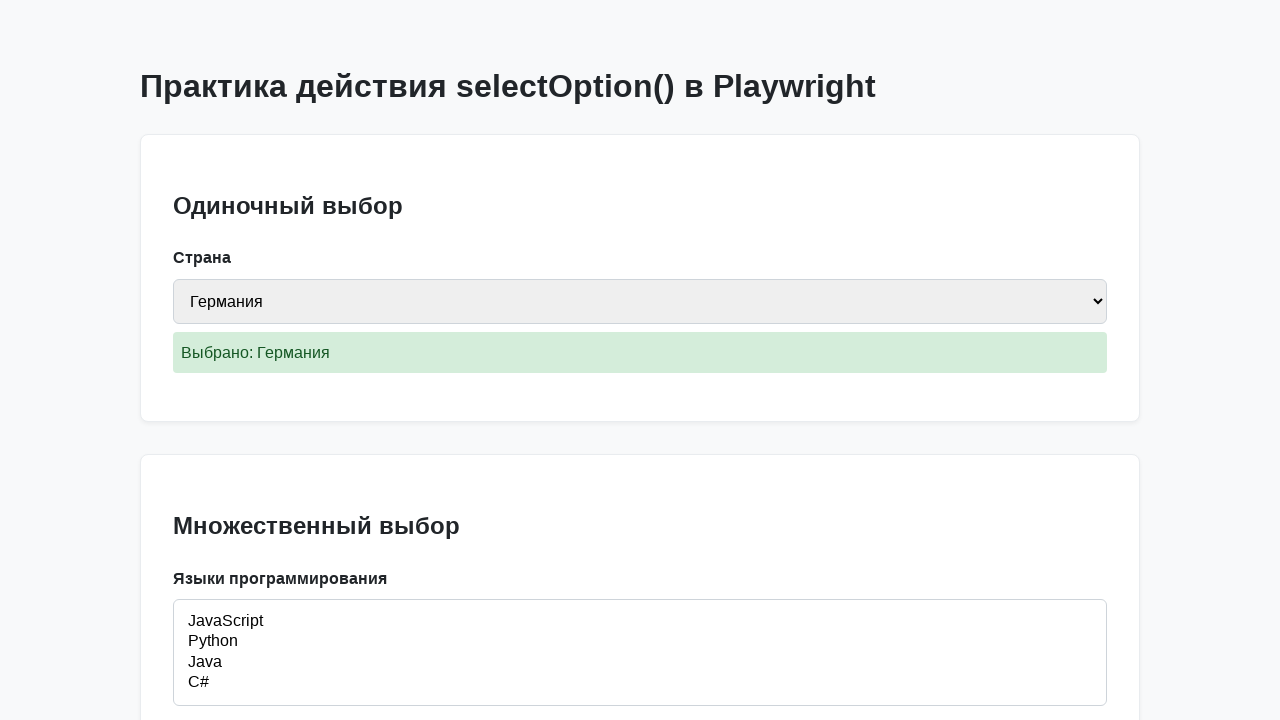

Verified feedback text shows 'Выбрано: Германия'
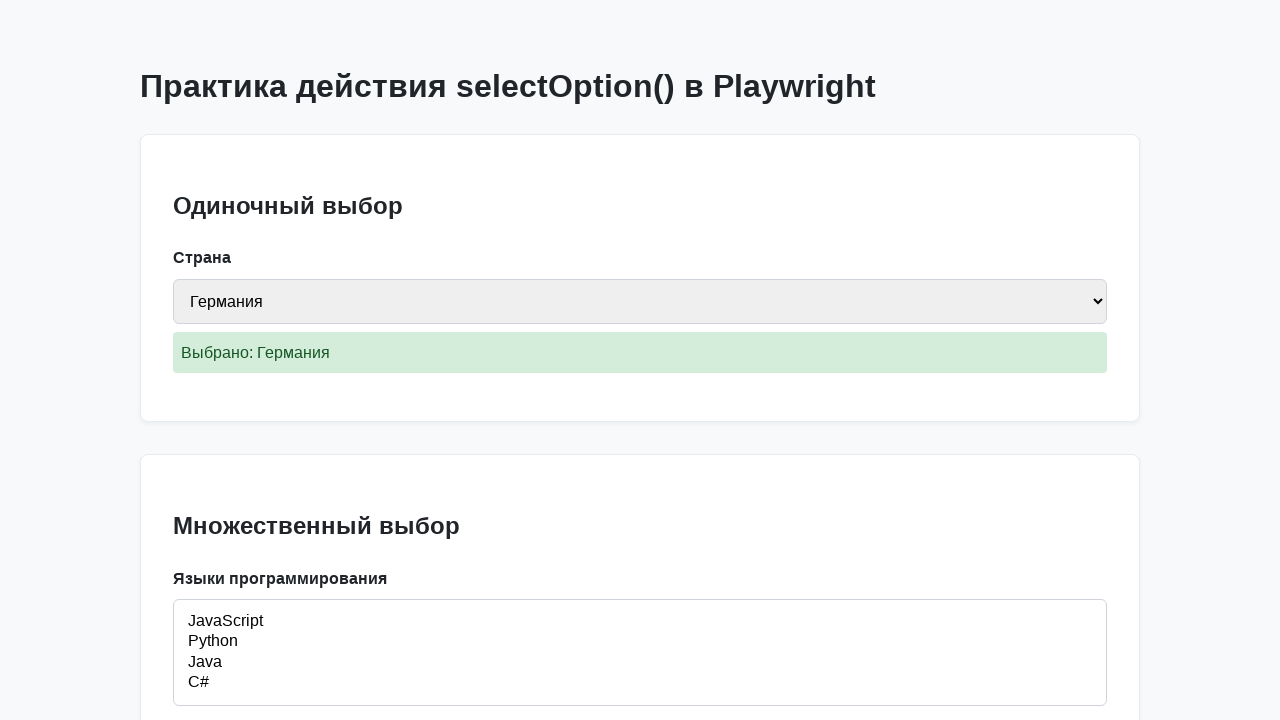

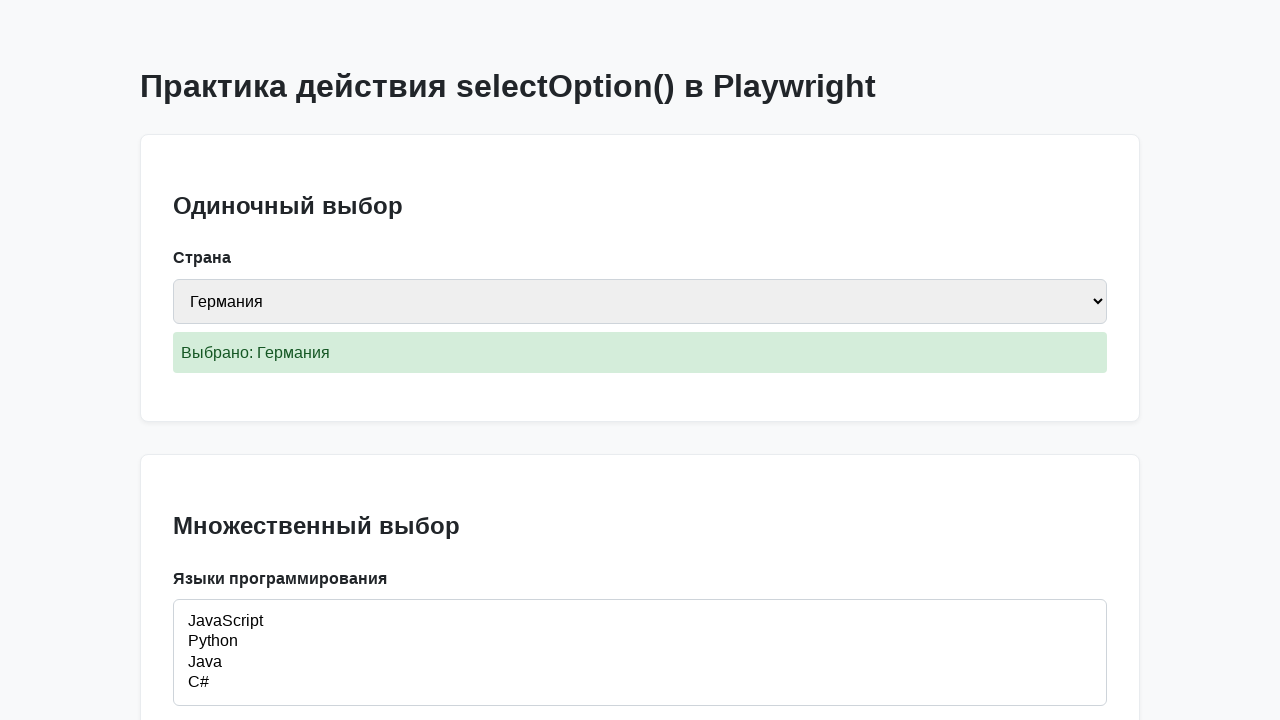